Tests scrolling down the page and clicking the News button in the floating menu, verifying navigation to the news anchor

Starting URL: https://the-internet.herokuapp.com/floating_menu

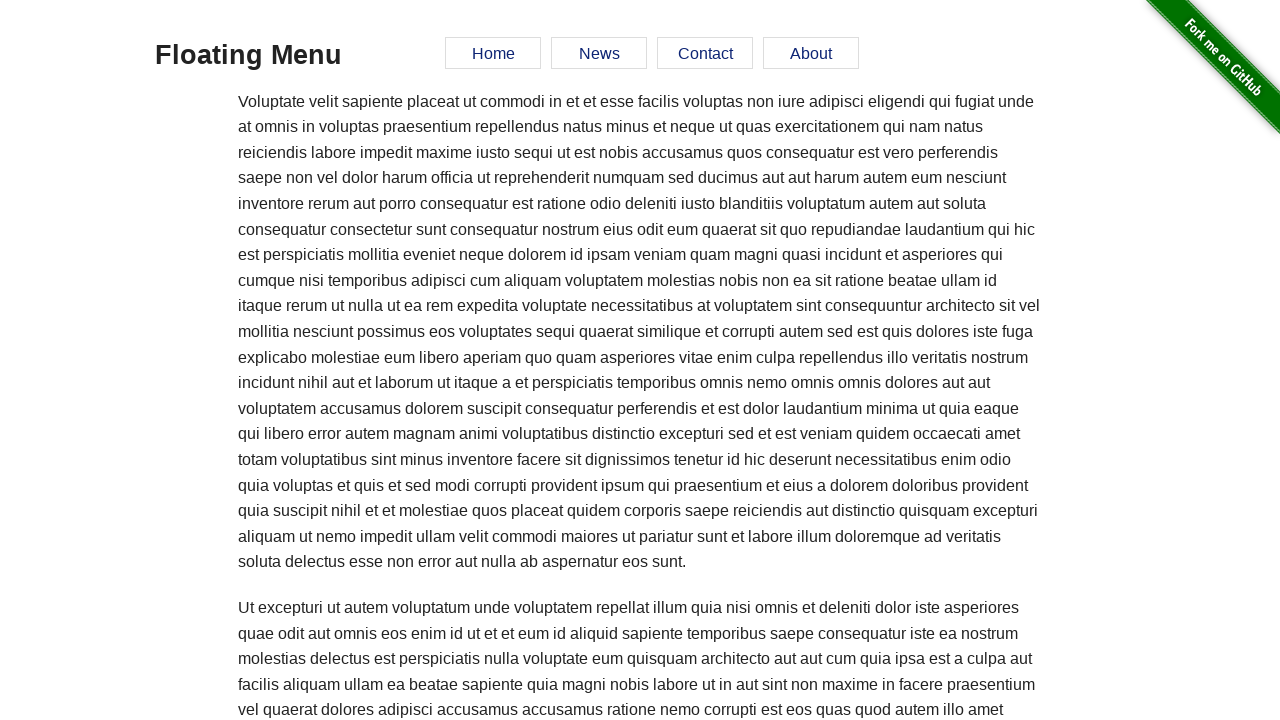

Scrolled down the page by 500 pixels
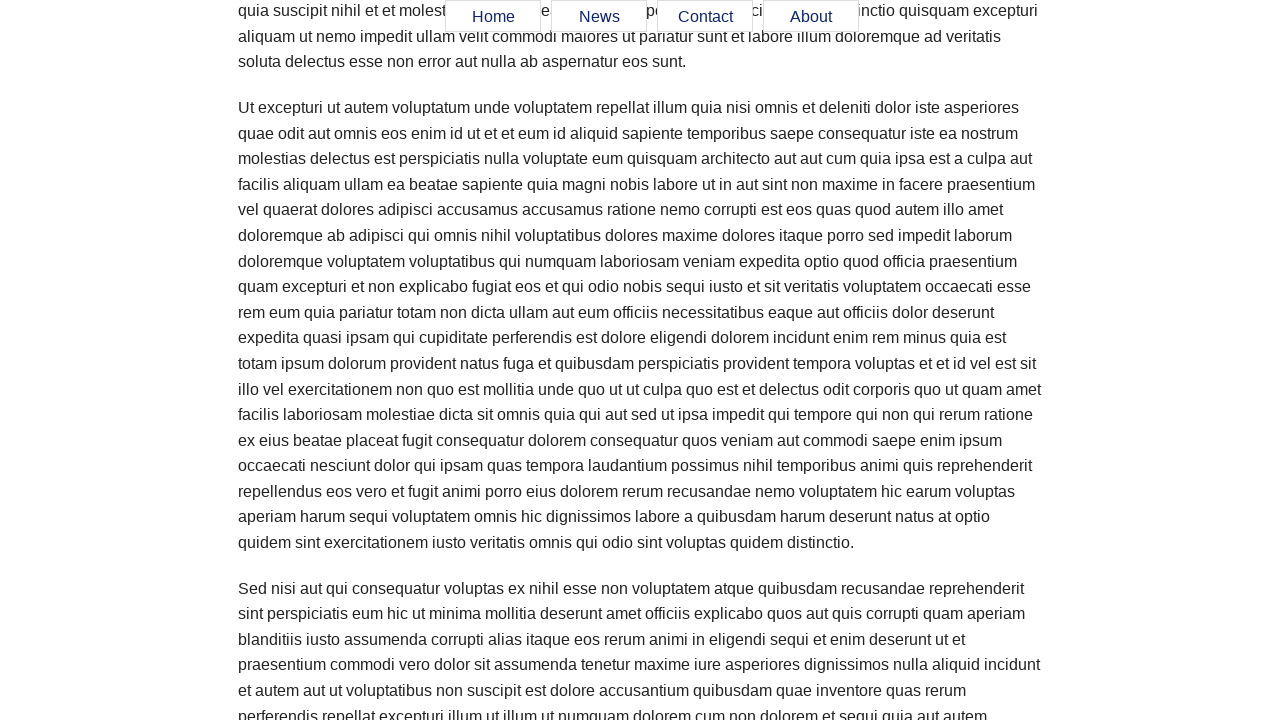

Clicked the News button in the floating menu at (599, 17) on #menu a[href='#news']
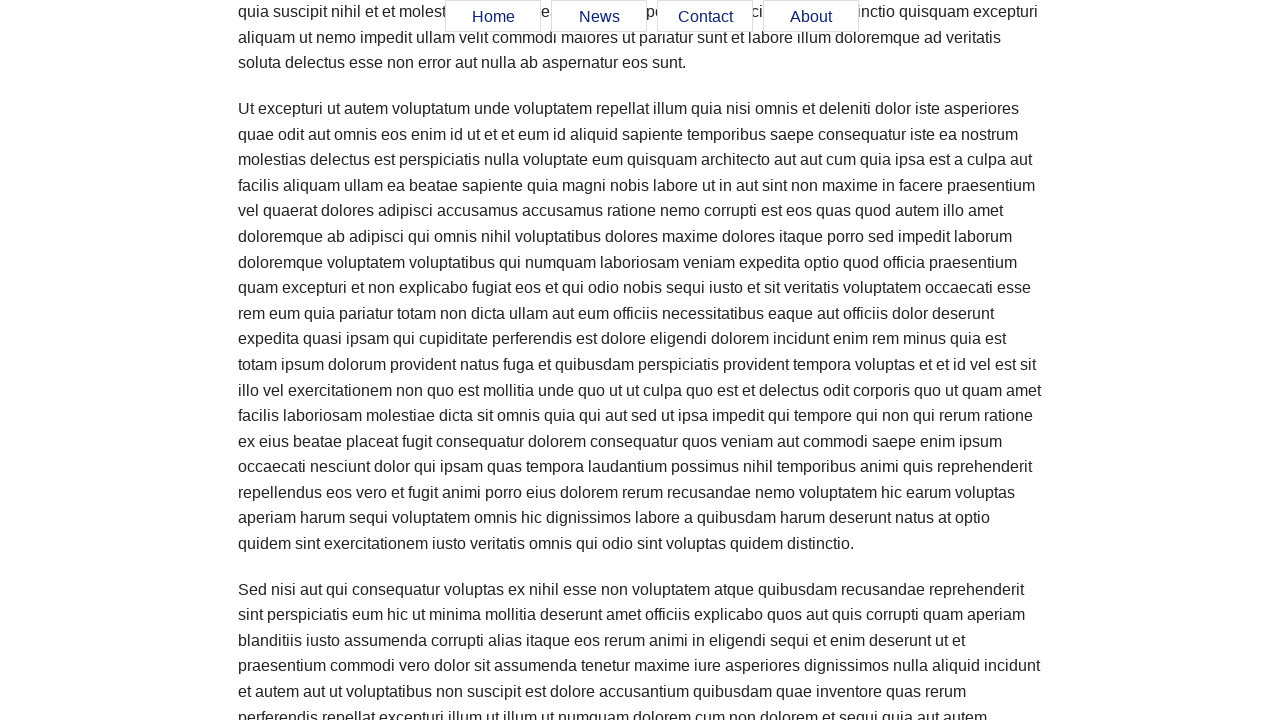

Verified navigation to news anchor - URL contains #news
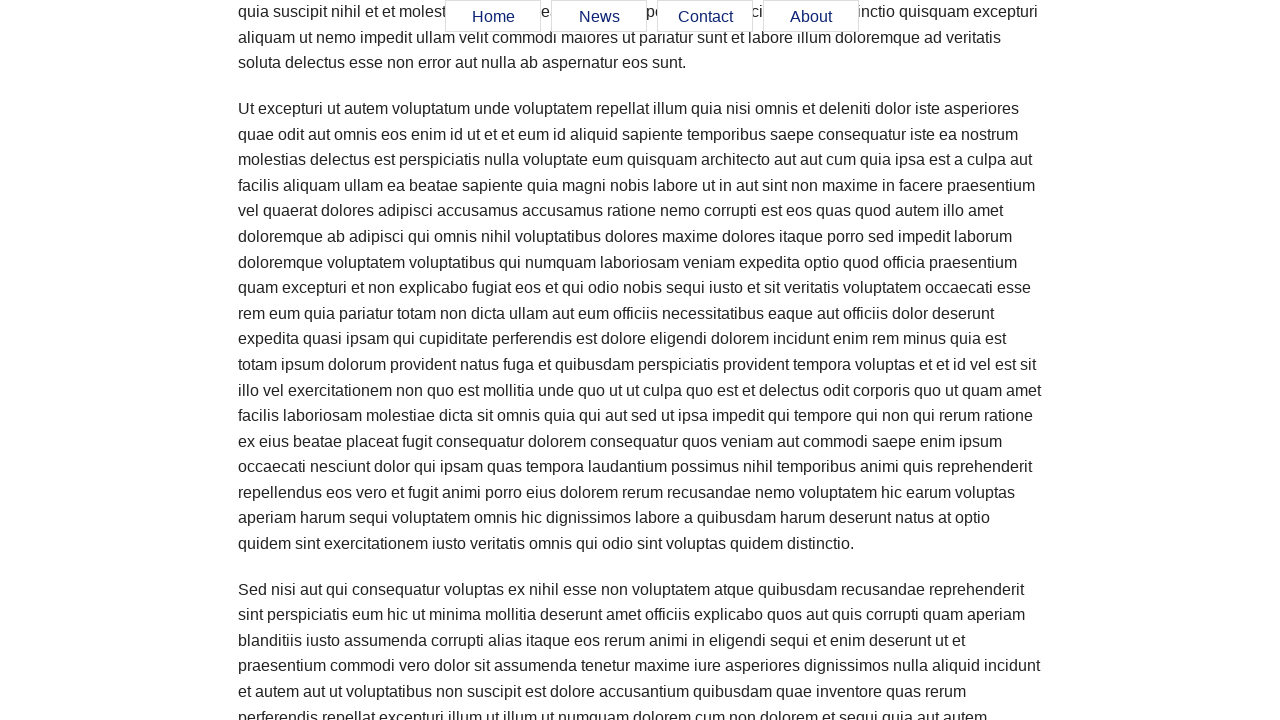

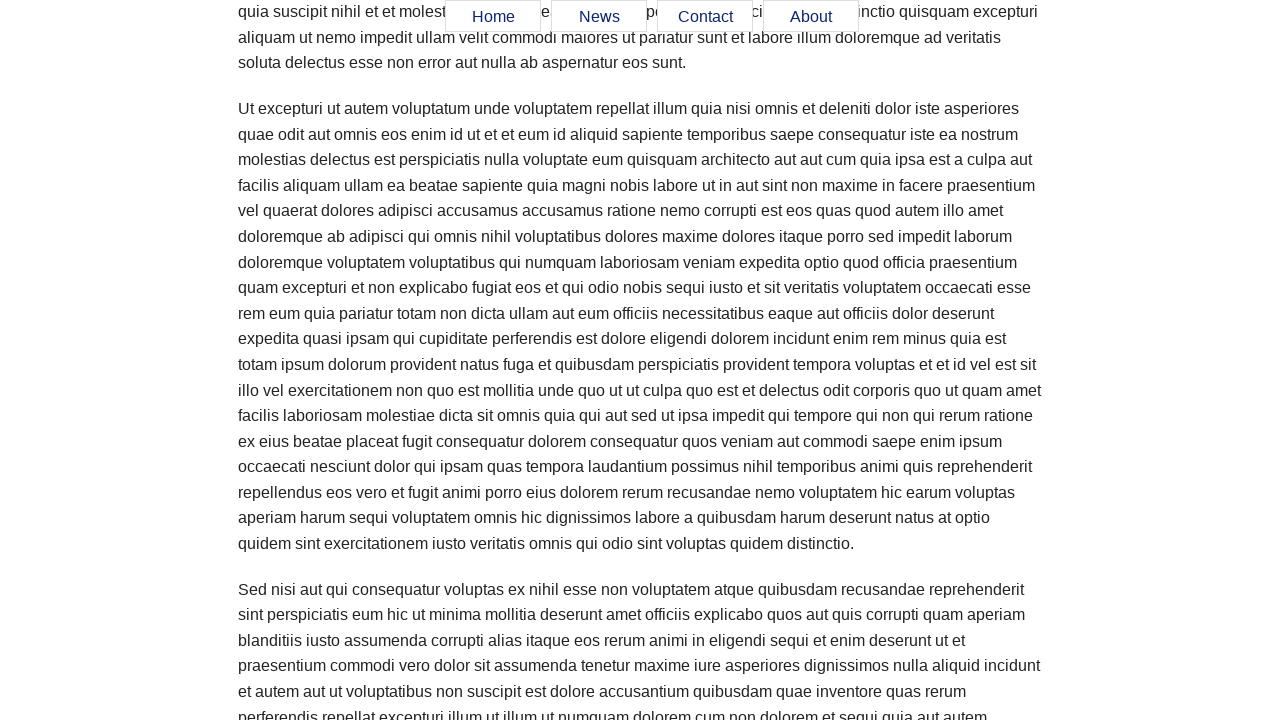